Tests keyboard input functionality by clicking on a name field, typing a name, and clicking a button on a form testing page

Starting URL: https://formy-project.herokuapp.com/keypress

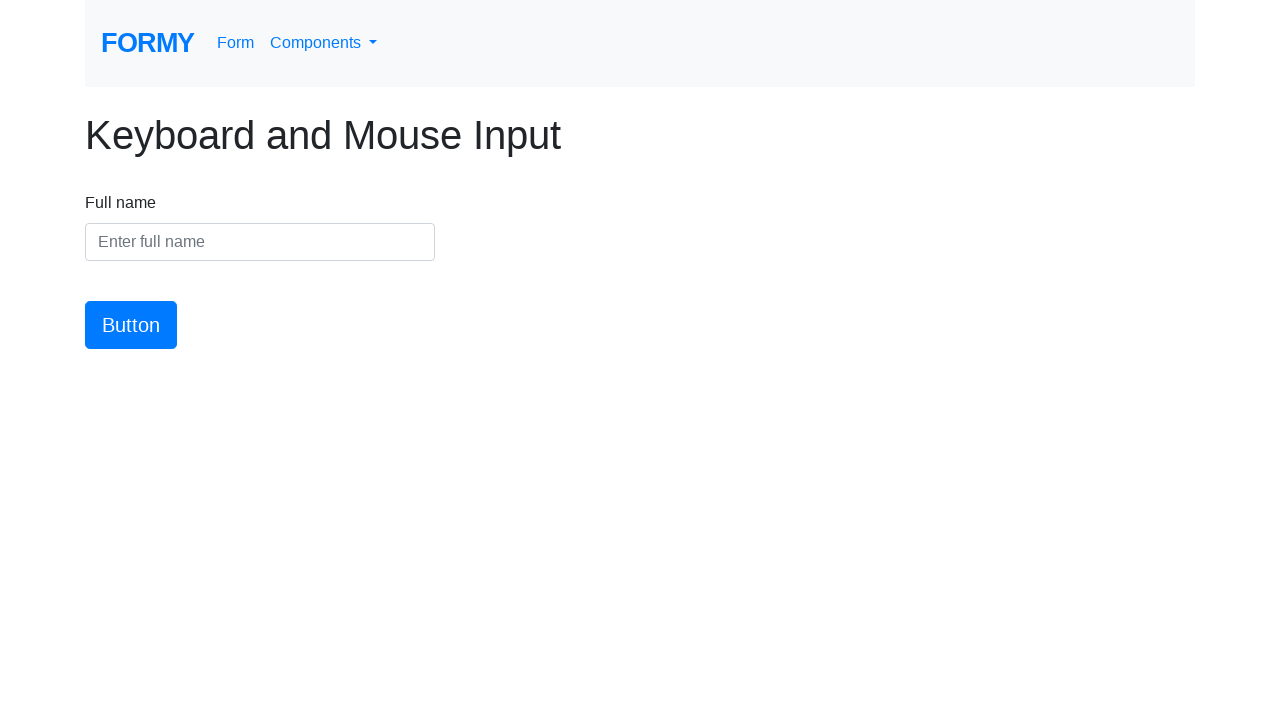

Clicked on the name input field at (260, 242) on #name
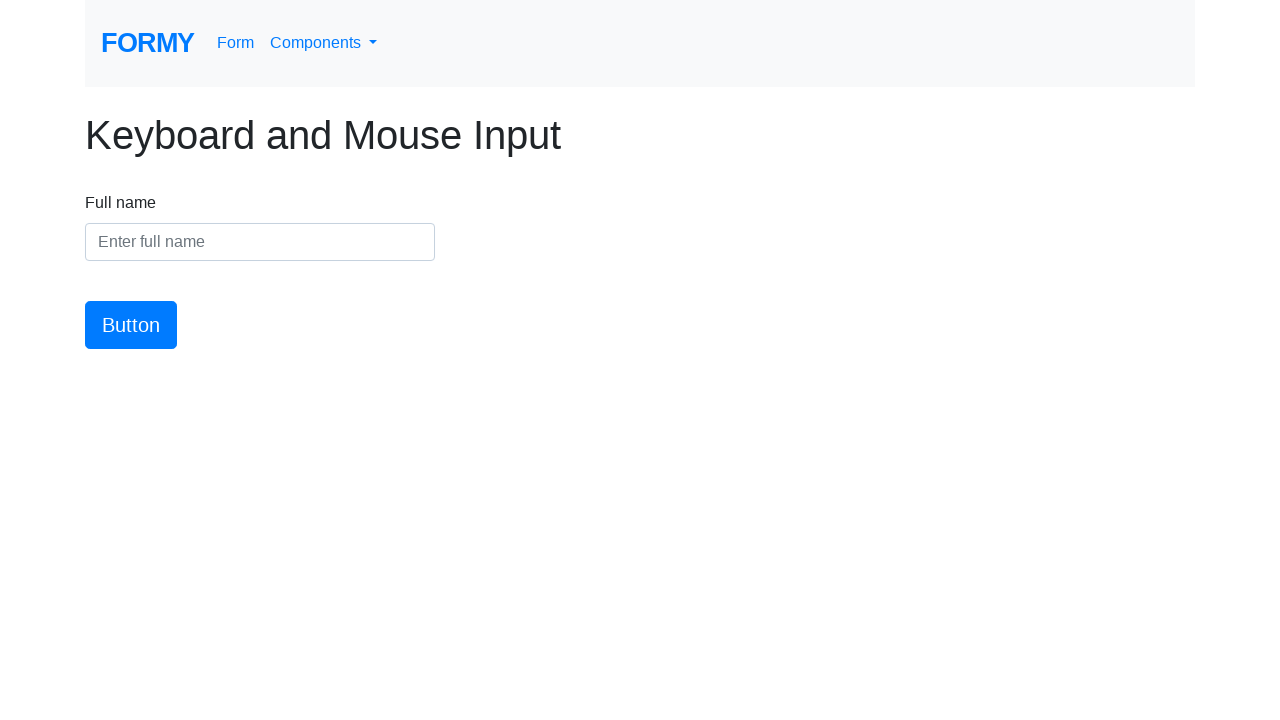

Typed 'Nitin Kapoor' into the name field on #name
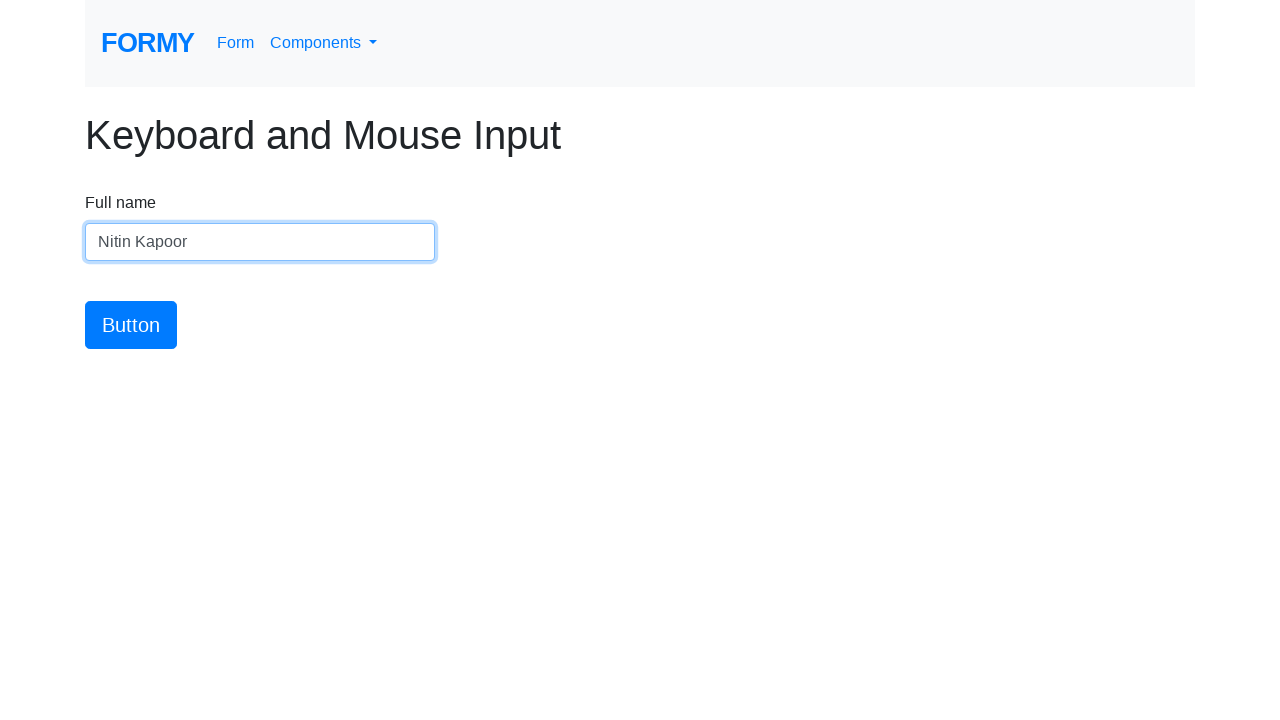

Clicked the submit button at (131, 325) on #button
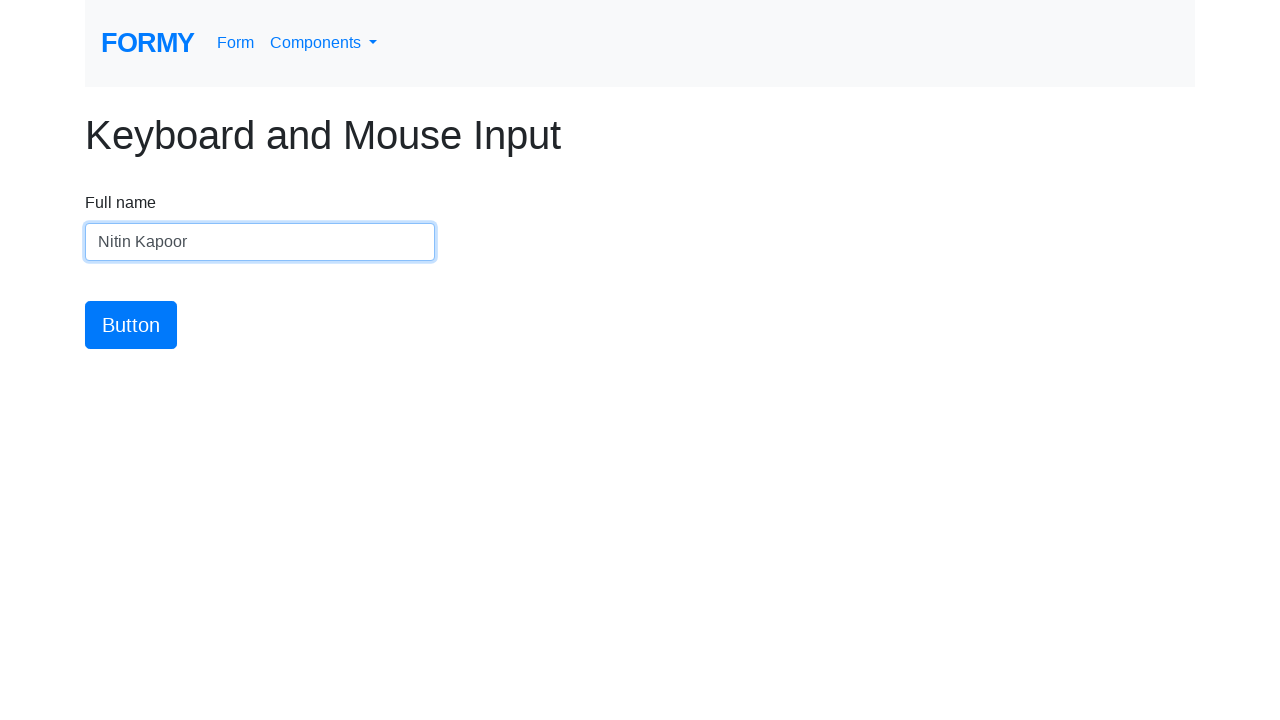

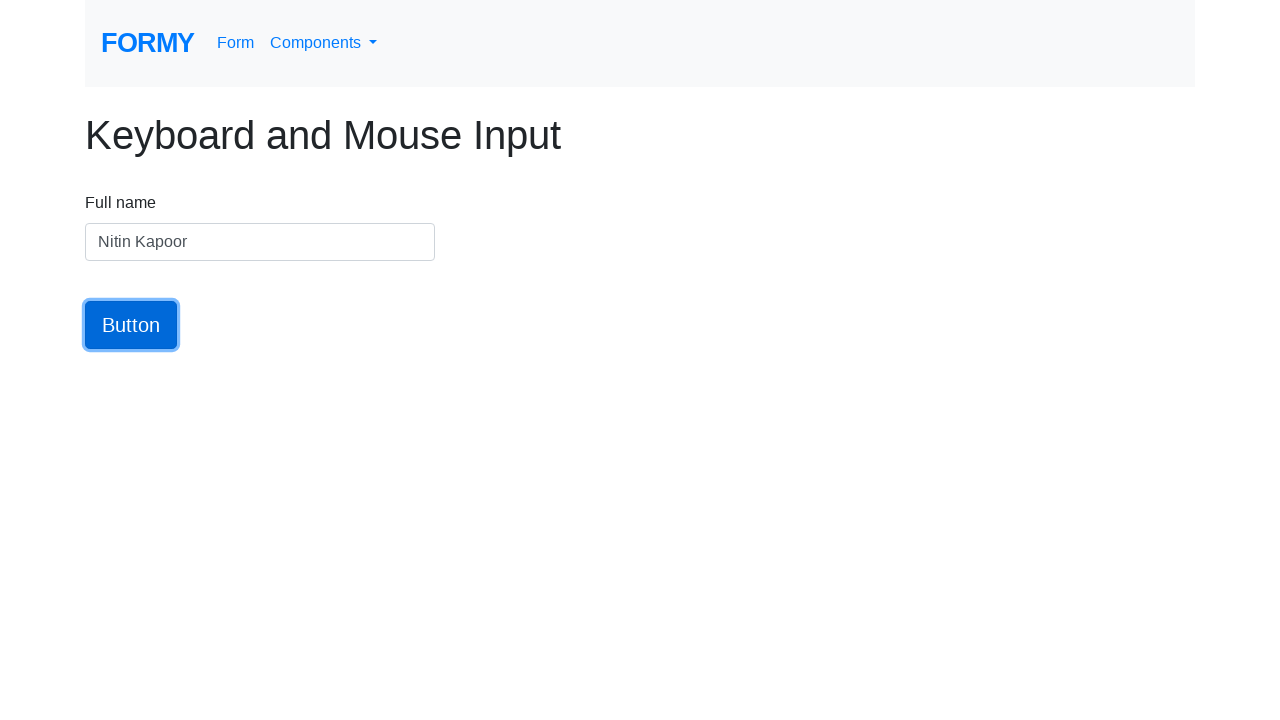